Tests network request interception by blocking all image requests (png, jpg, jpeg, svg) while allowing other requests to continue, then navigates to a website.

Starting URL: https://coding.pasv.us/

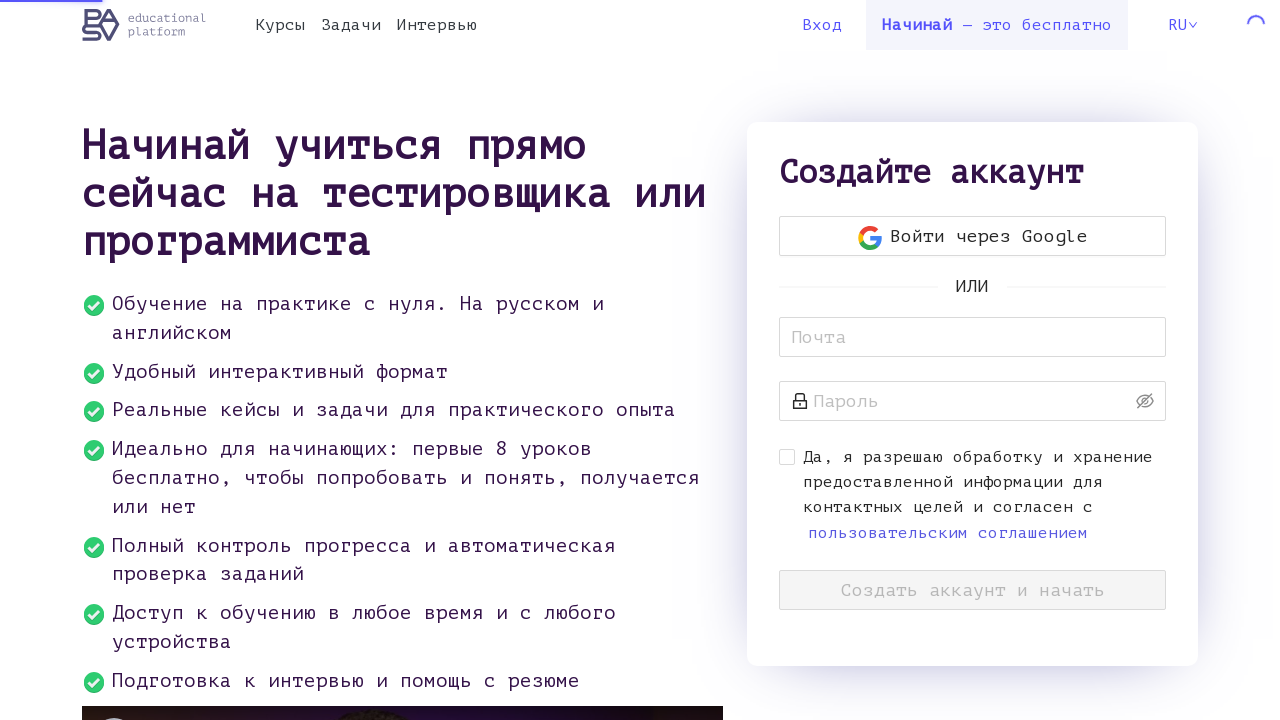

Set up route handler to block image requests (png, jpg, jpeg, svg)
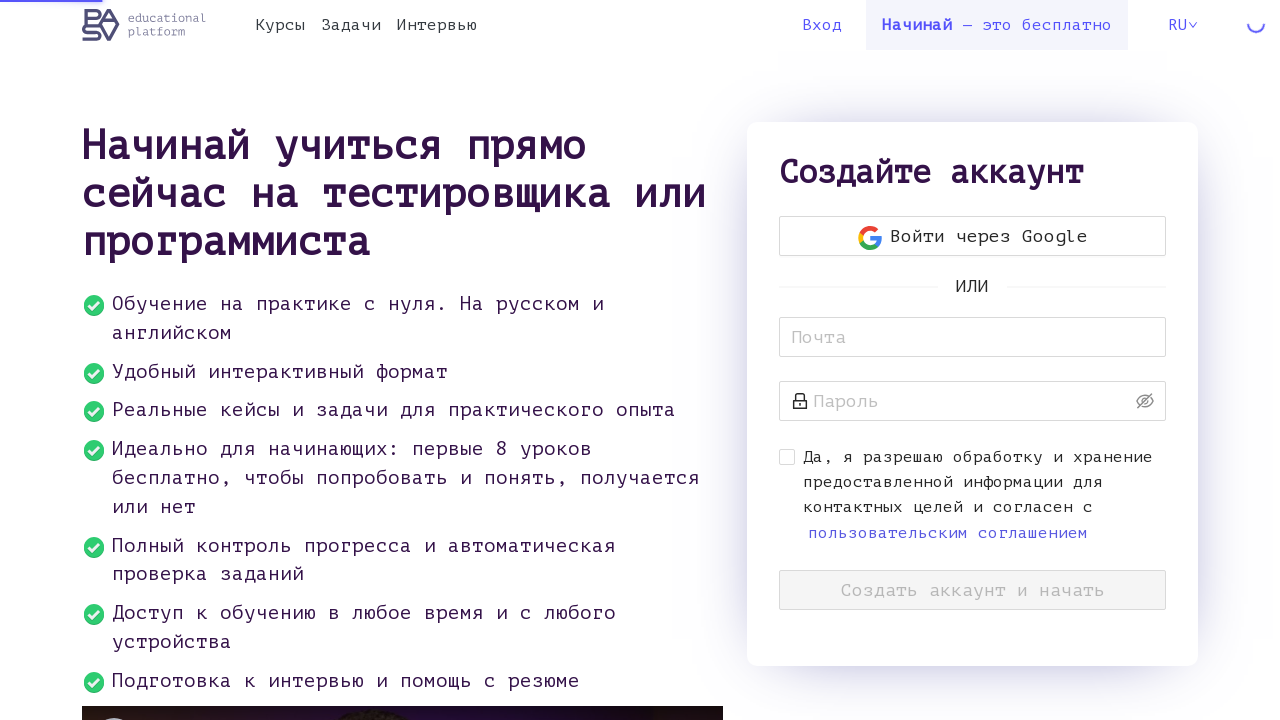

Waited for page to reach networkidle state
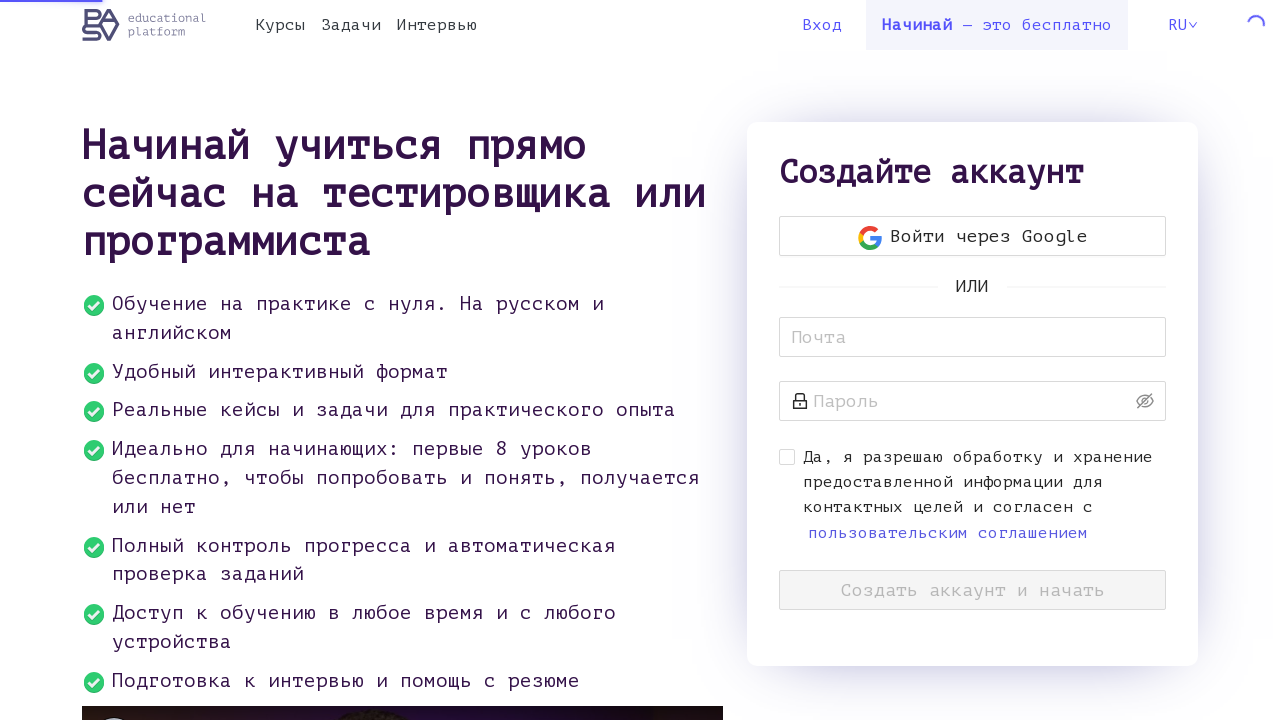

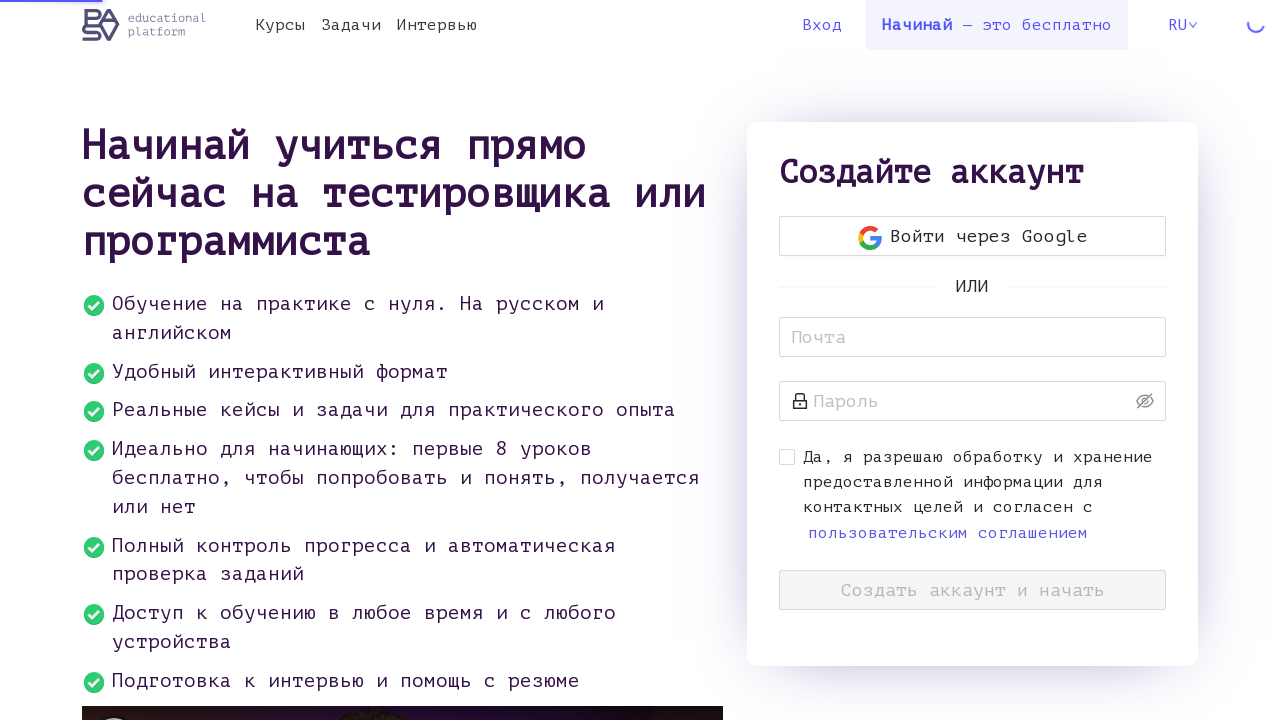